Tests complete form submission by filling text and password fields, submitting, and verifying success message

Starting URL: https://www.selenium.dev/selenium/web/web-form.html

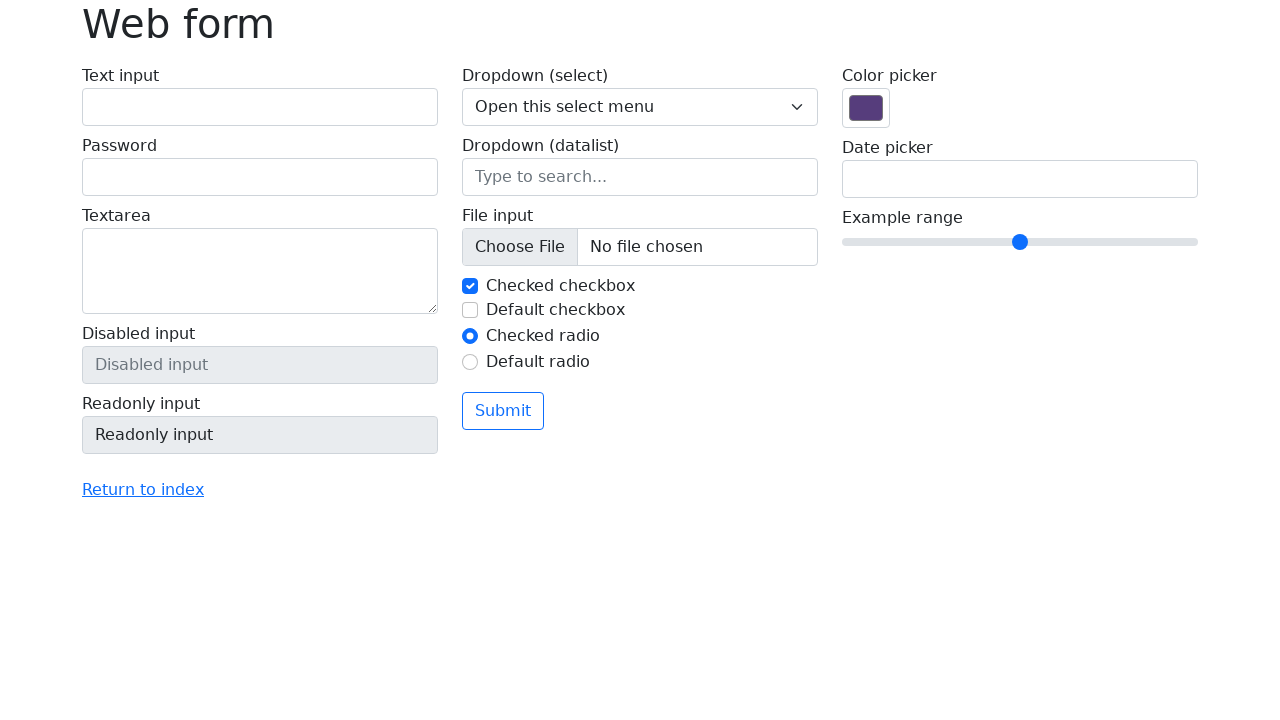

Filled text input field with 'Test submission text' on input[name='my-text']
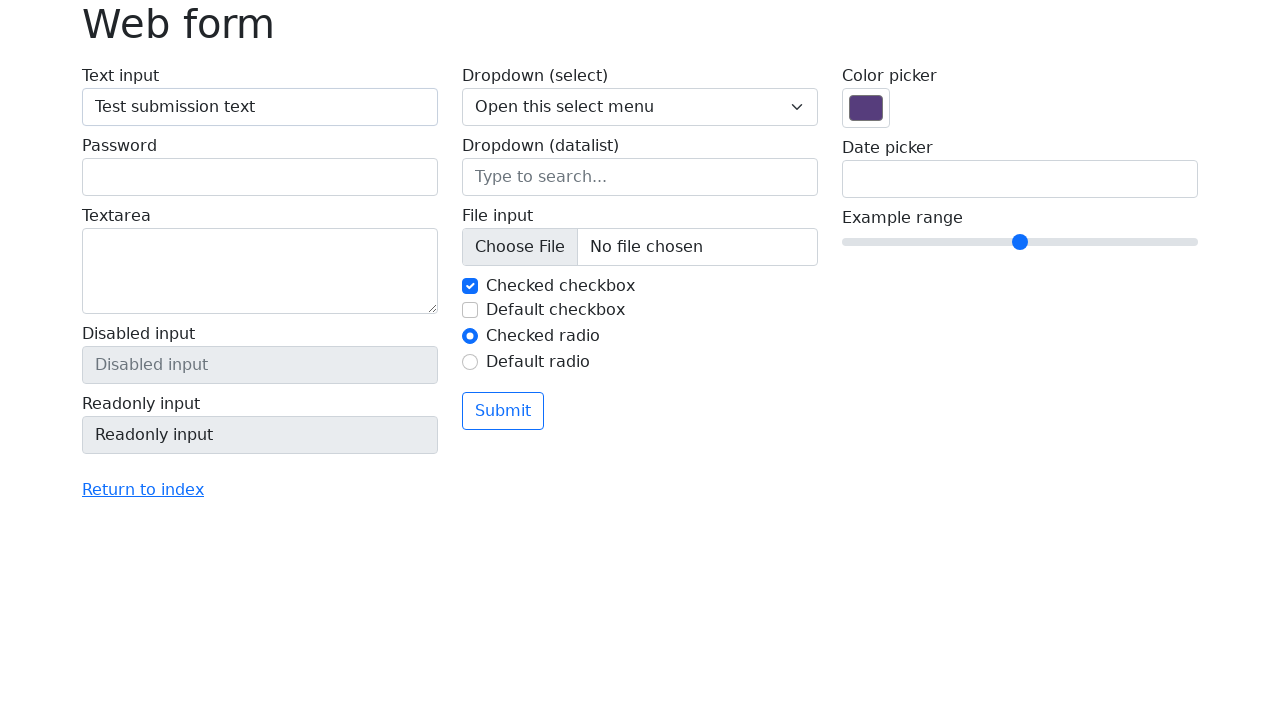

Filled password field with 'TestPass456!' on input[name='my-password']
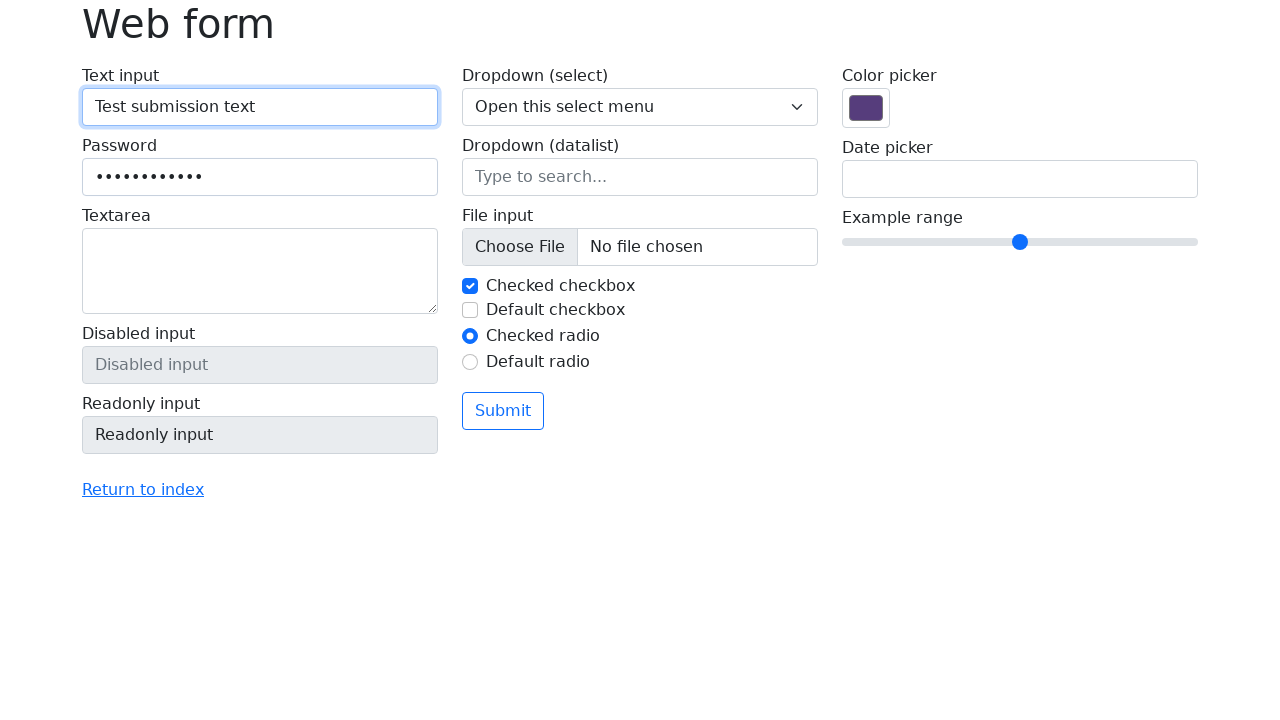

Clicked submit button to submit the form at (503, 411) on button[type='submit']
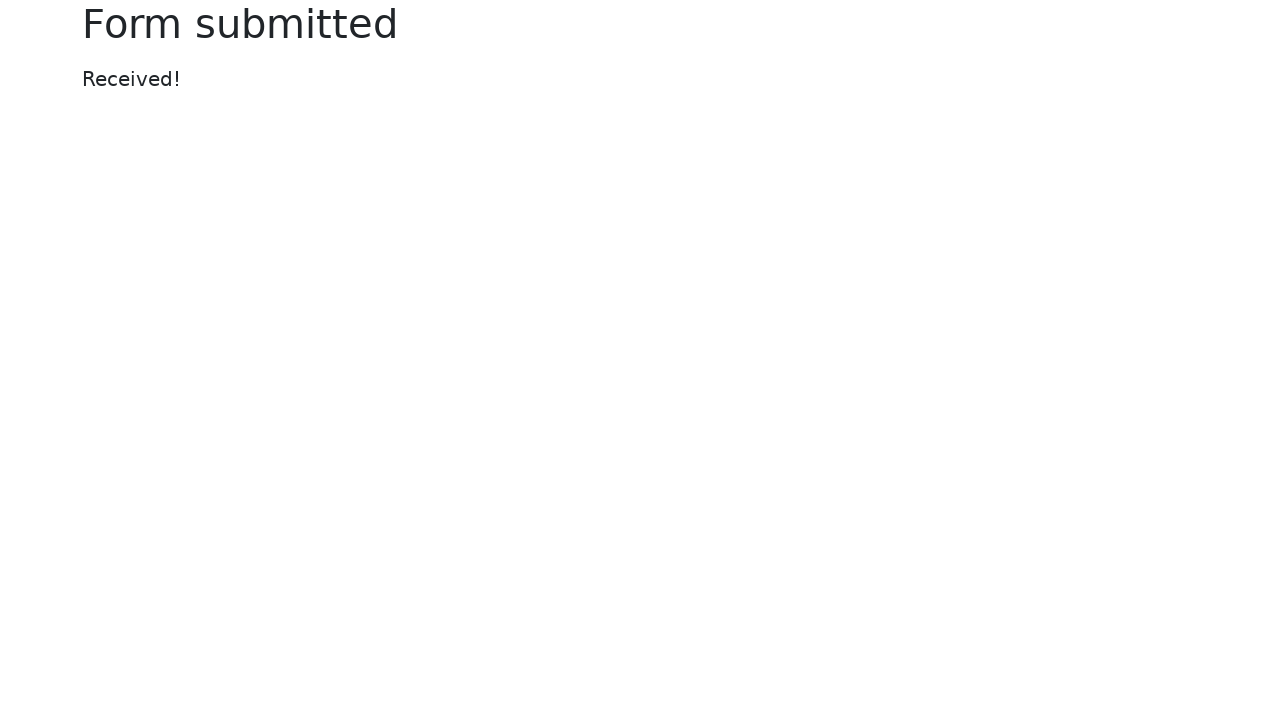

Form submission success message appeared
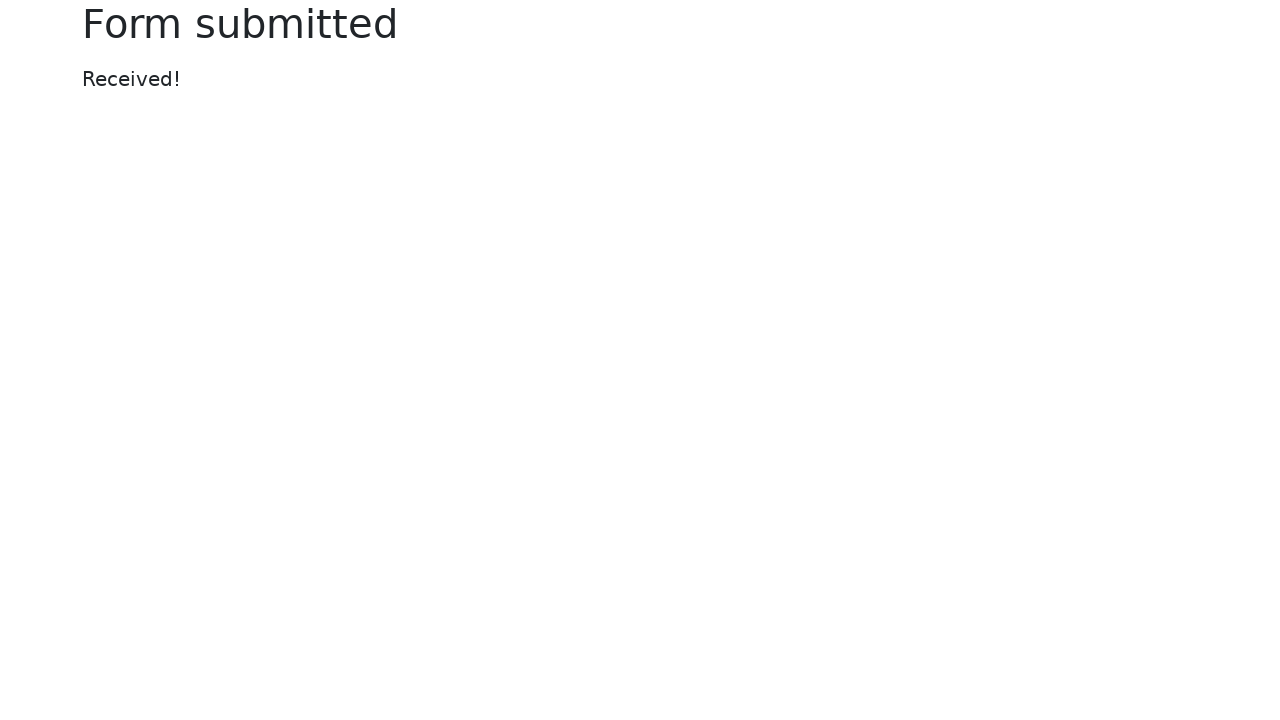

Verified success message text contains 'Form submitted'
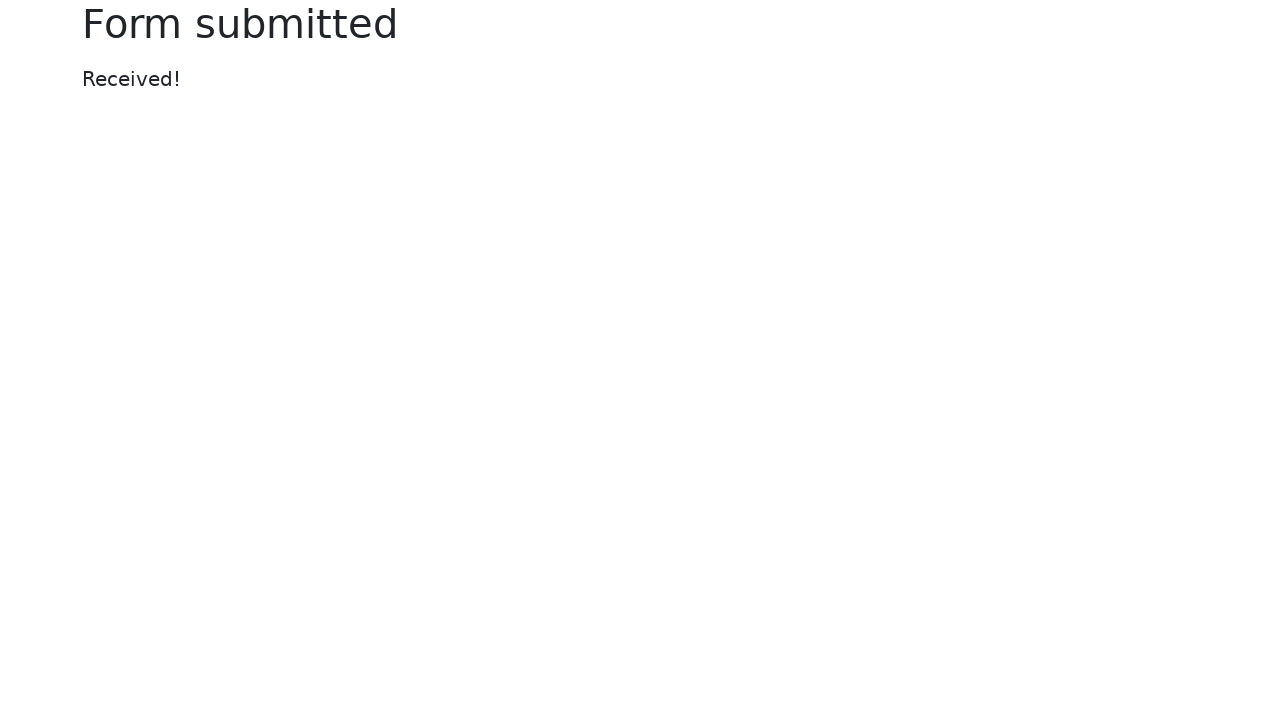

Verified submission received message is visible
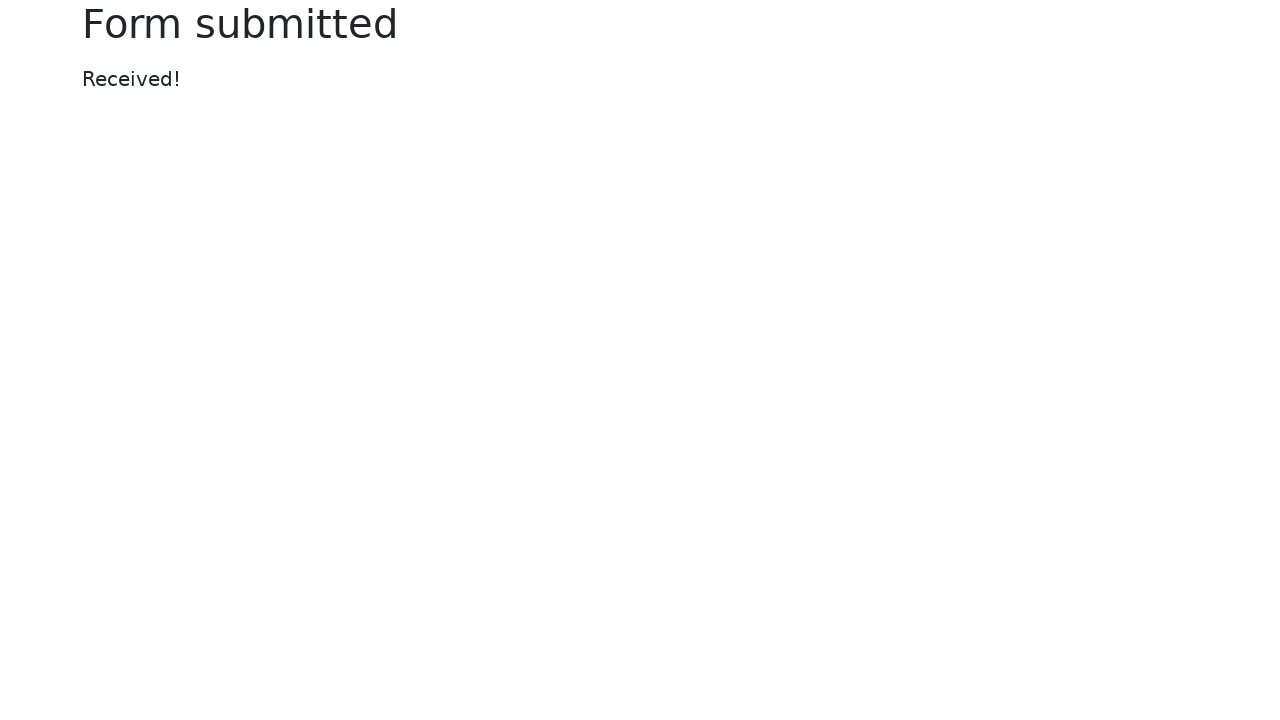

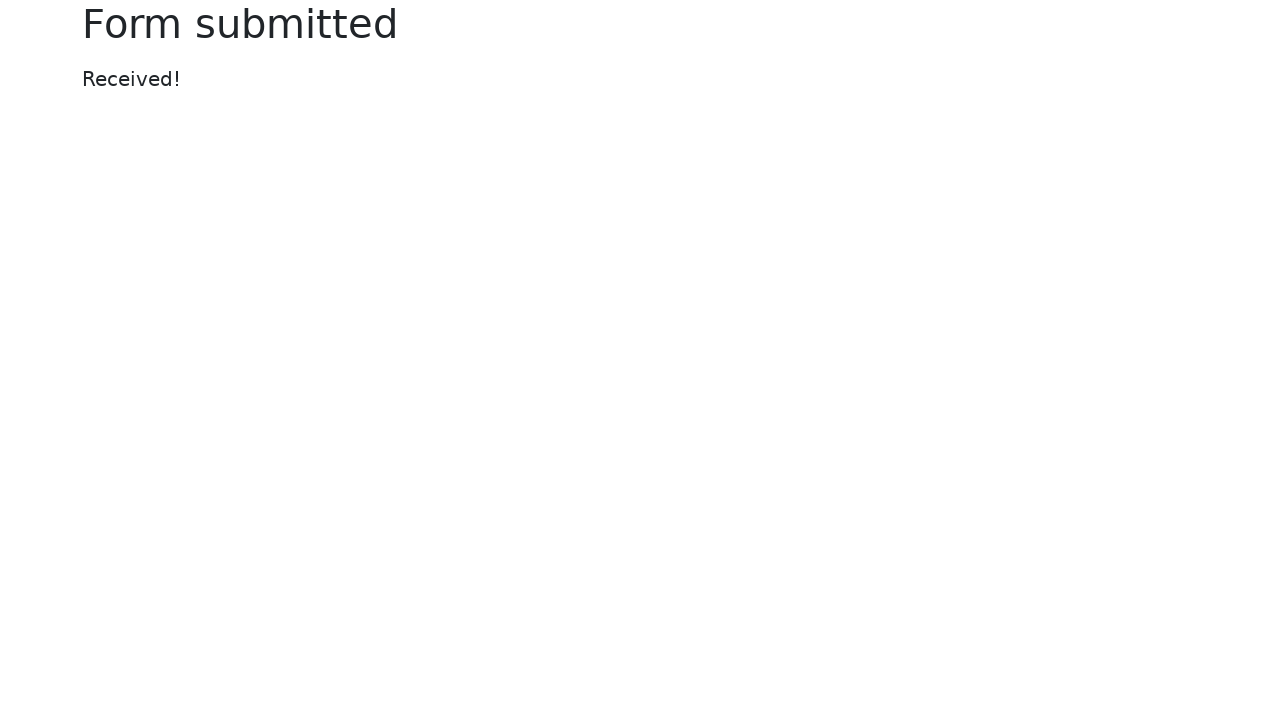